Tests the first step of Artia registration by filling user details (name, phone, email, password) and clicking the create account button.

Starting URL: https://app2.artia.com/users/registration

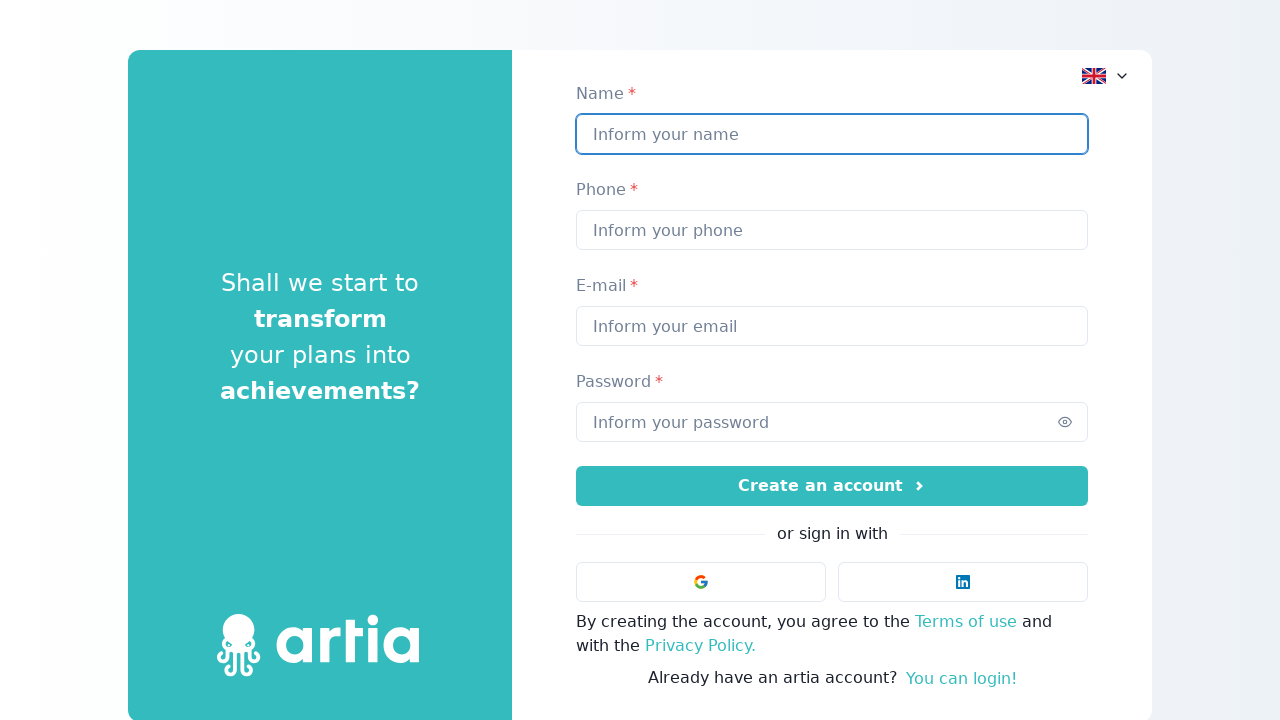

Filled user name field with 'Carlos Oliveira' on input[name="userName"]
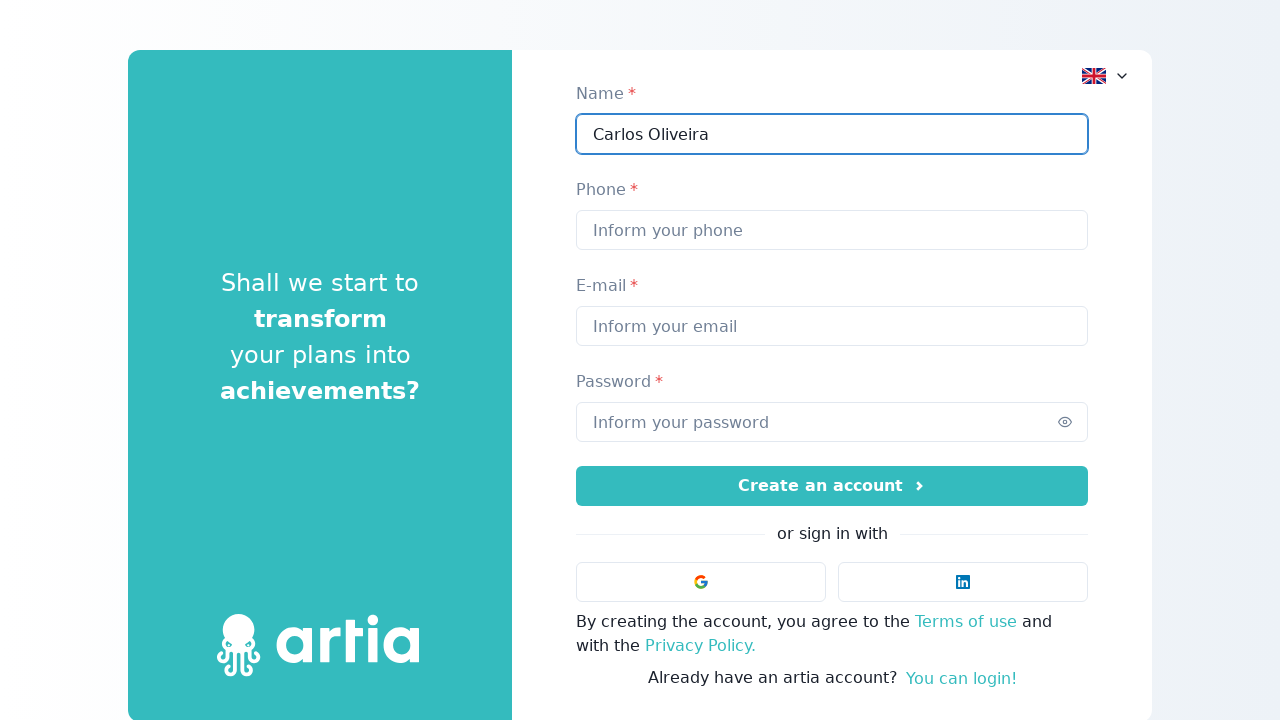

Filled phone number field with '11955667788' on input[name="userPhone"]
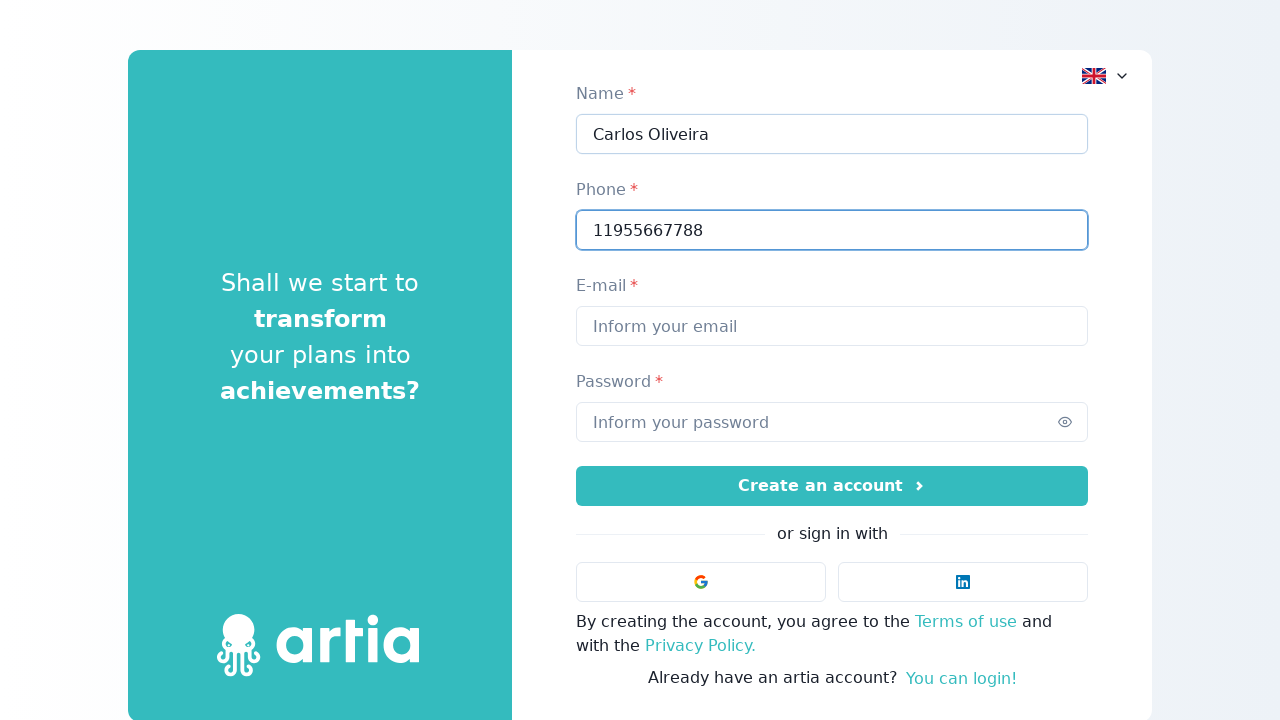

Filled email field with 'carlos.oliveira456@testdomain.com' on input[name="userEmail"]
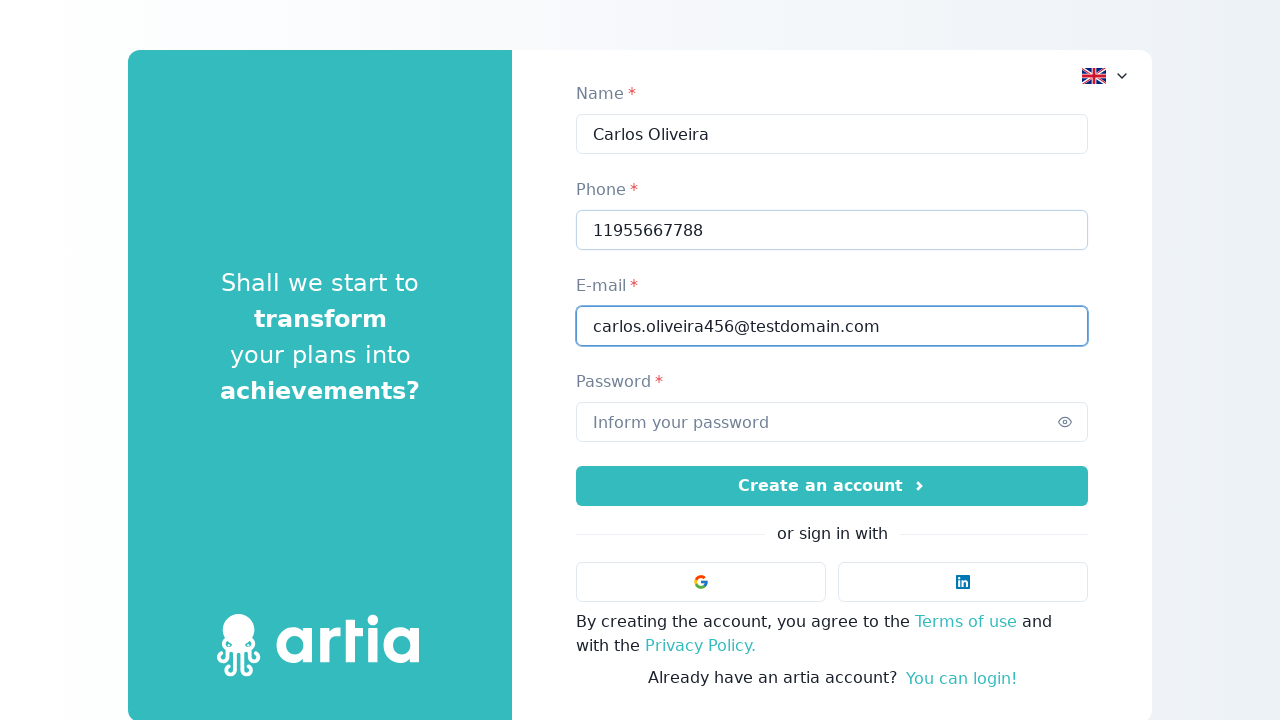

Filled password field with 'MyPassword789!' on input[name="userPassword"]
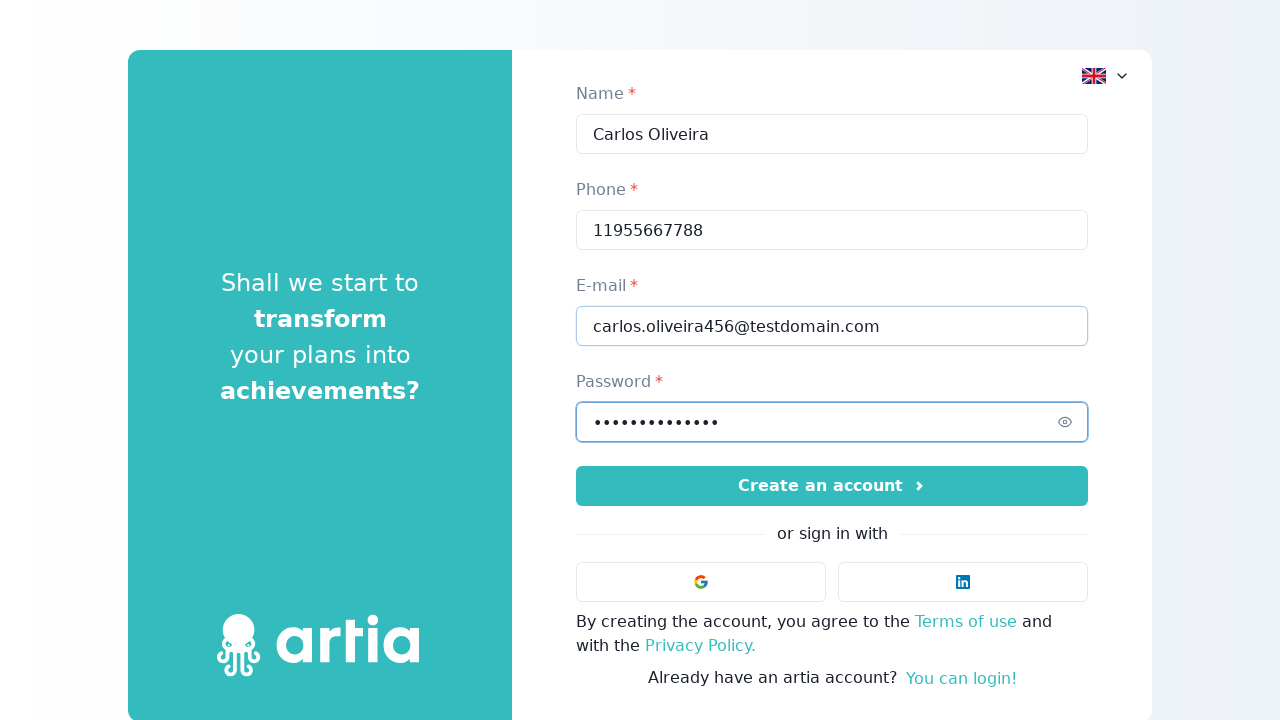

Clicked 'Create account' button at (832, 486) on button[data-test-id="create-account"]
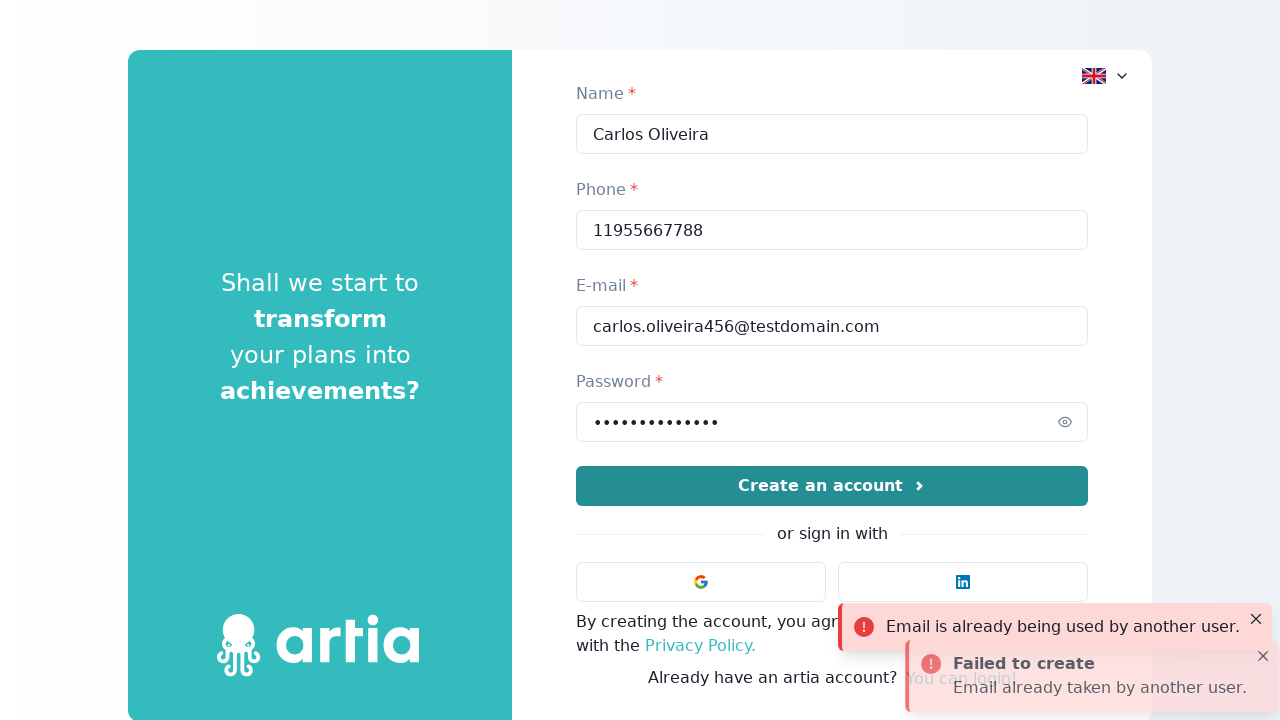

Waited 3 seconds for next step to load
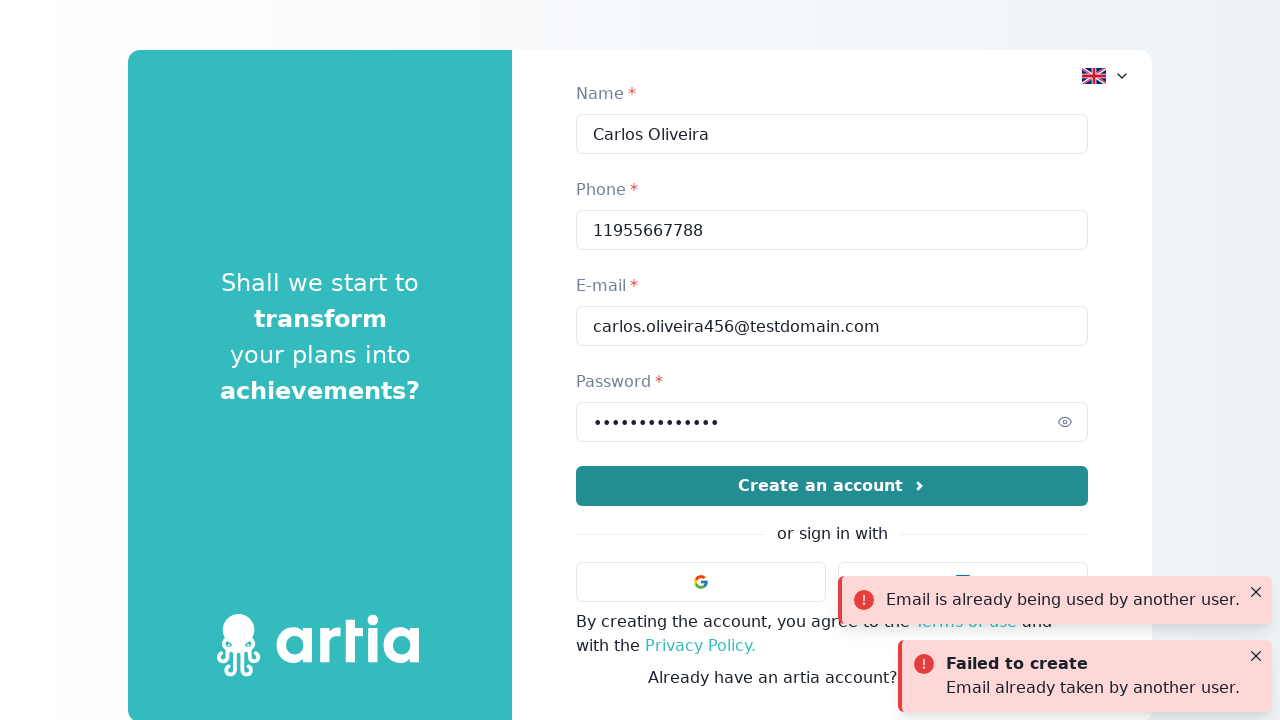

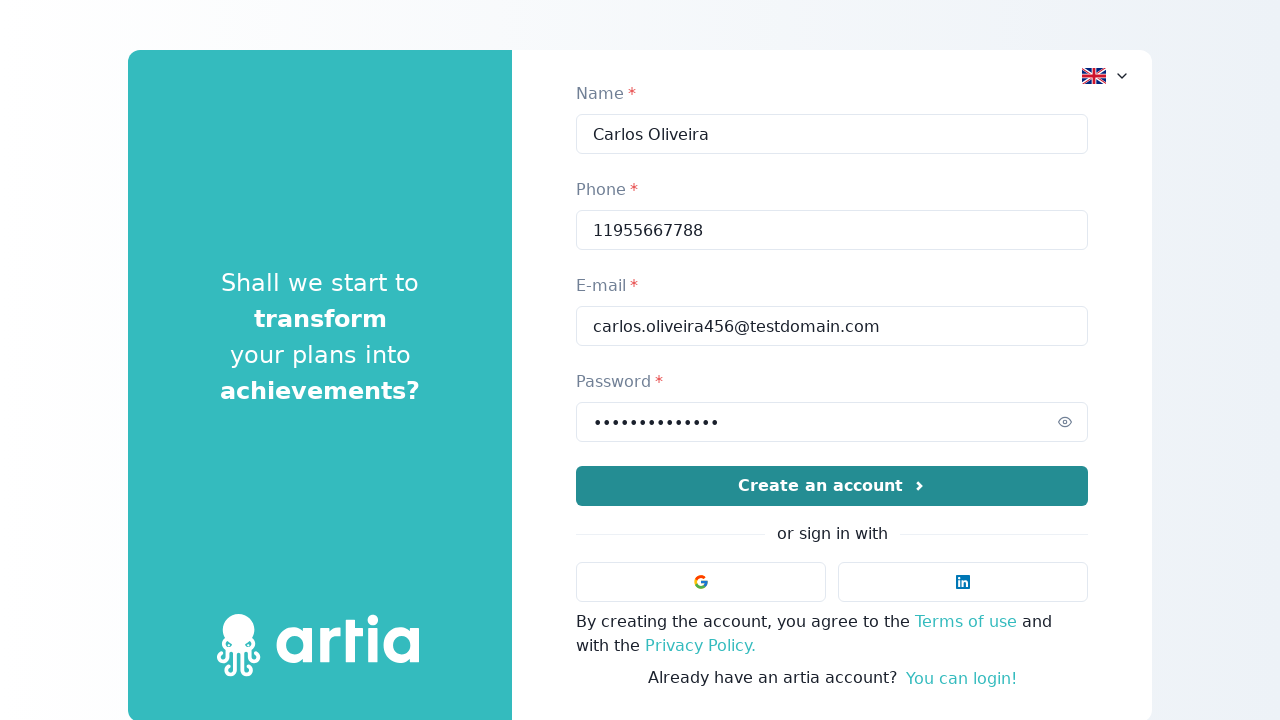